Tests input field by finding element using CSS selector and entering text

Starting URL: https://www.qa-practice.com/elements/input/simple

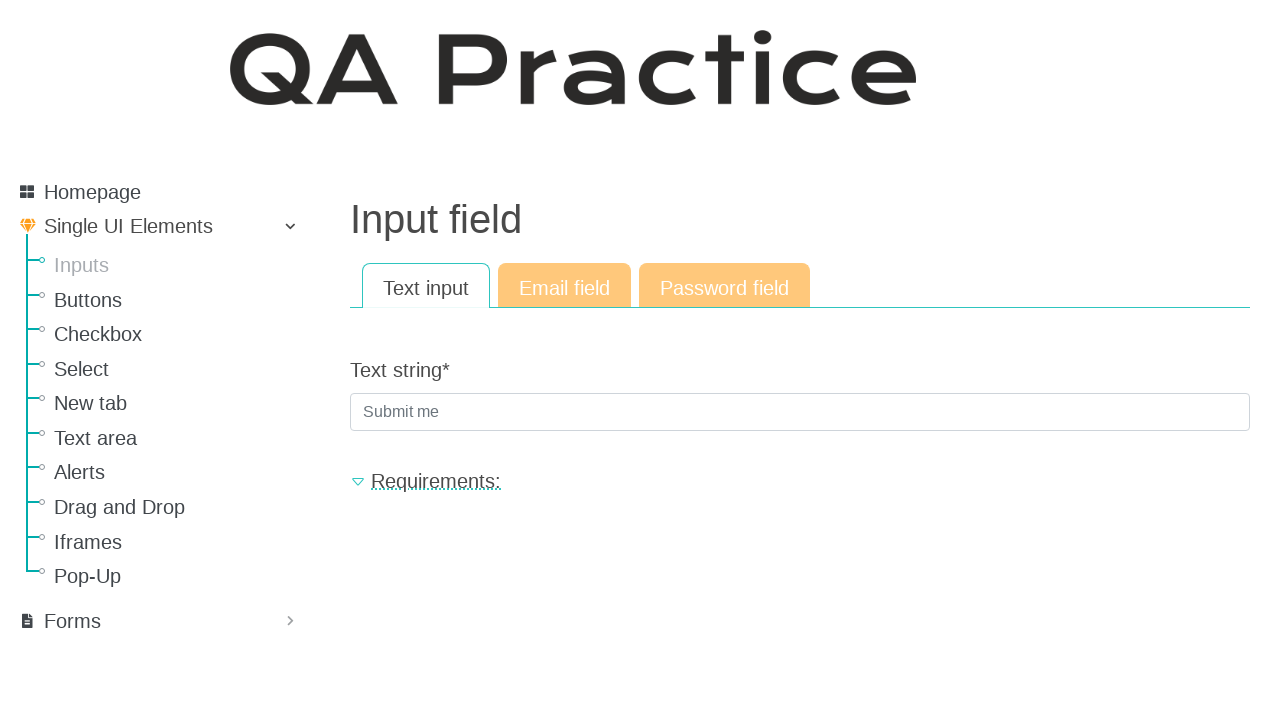

Located input field using CSS selector '.form-control'
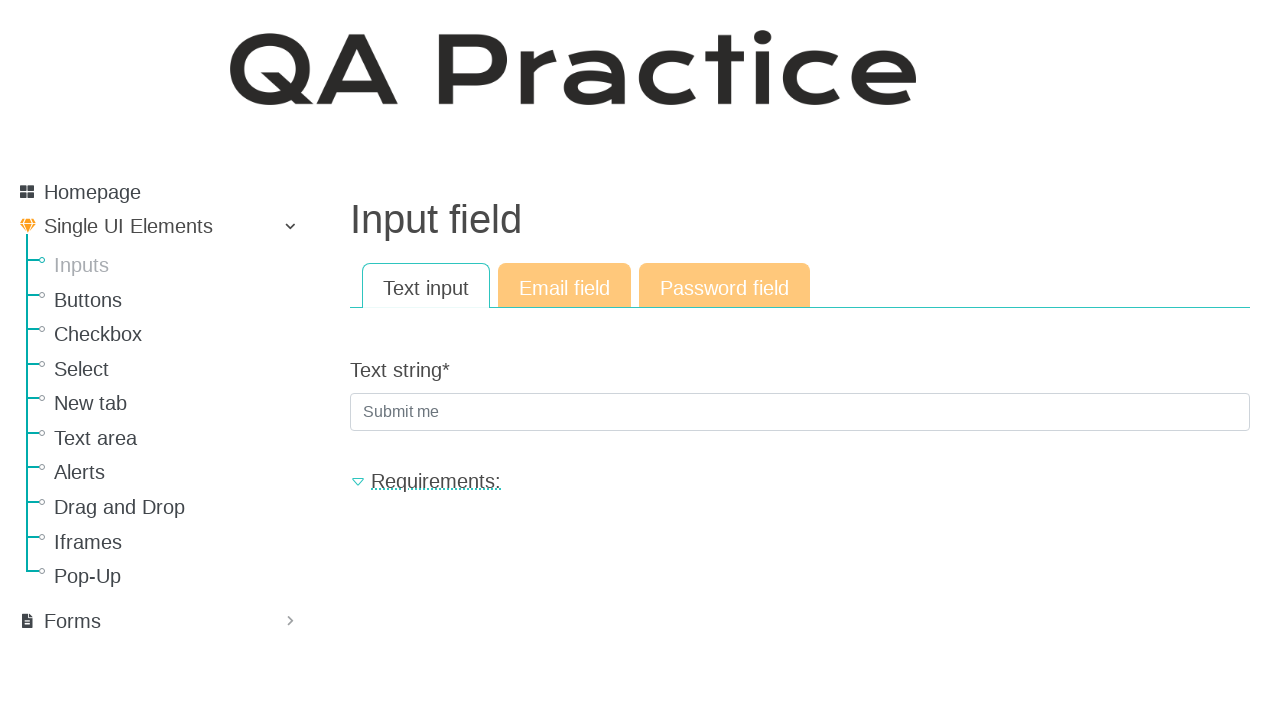

Filled input field with 'input_data' on .form-control
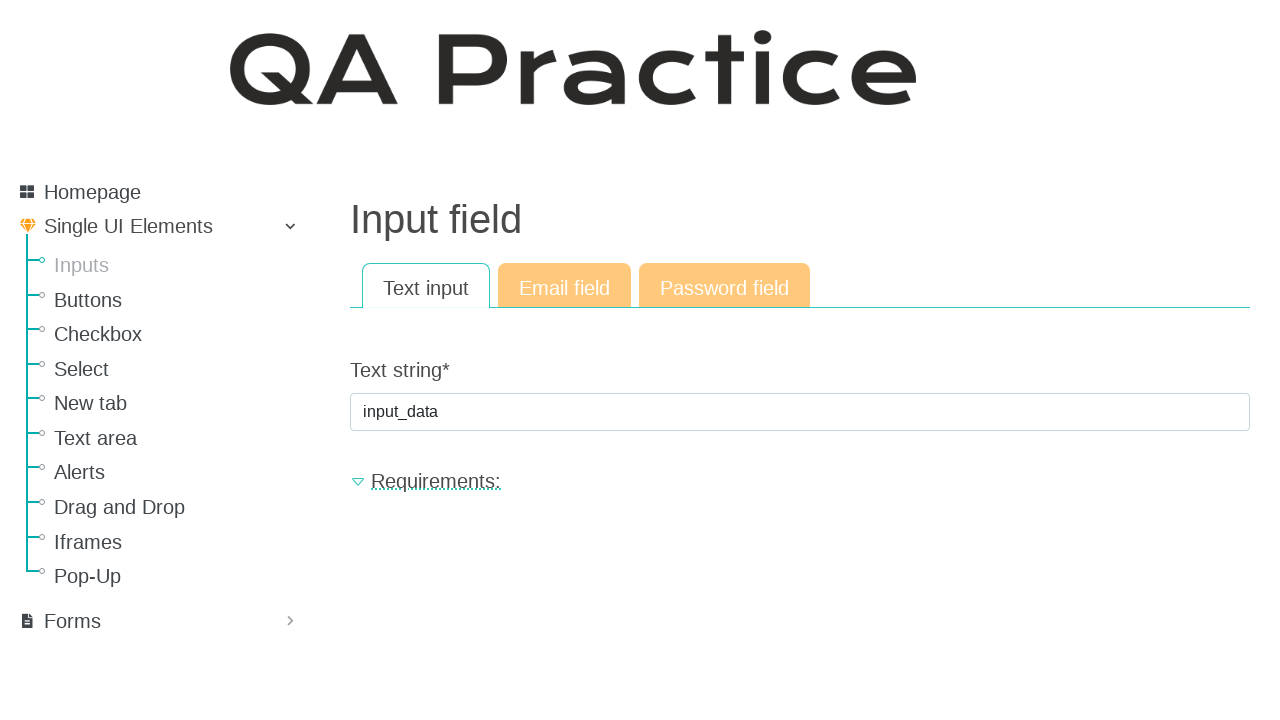

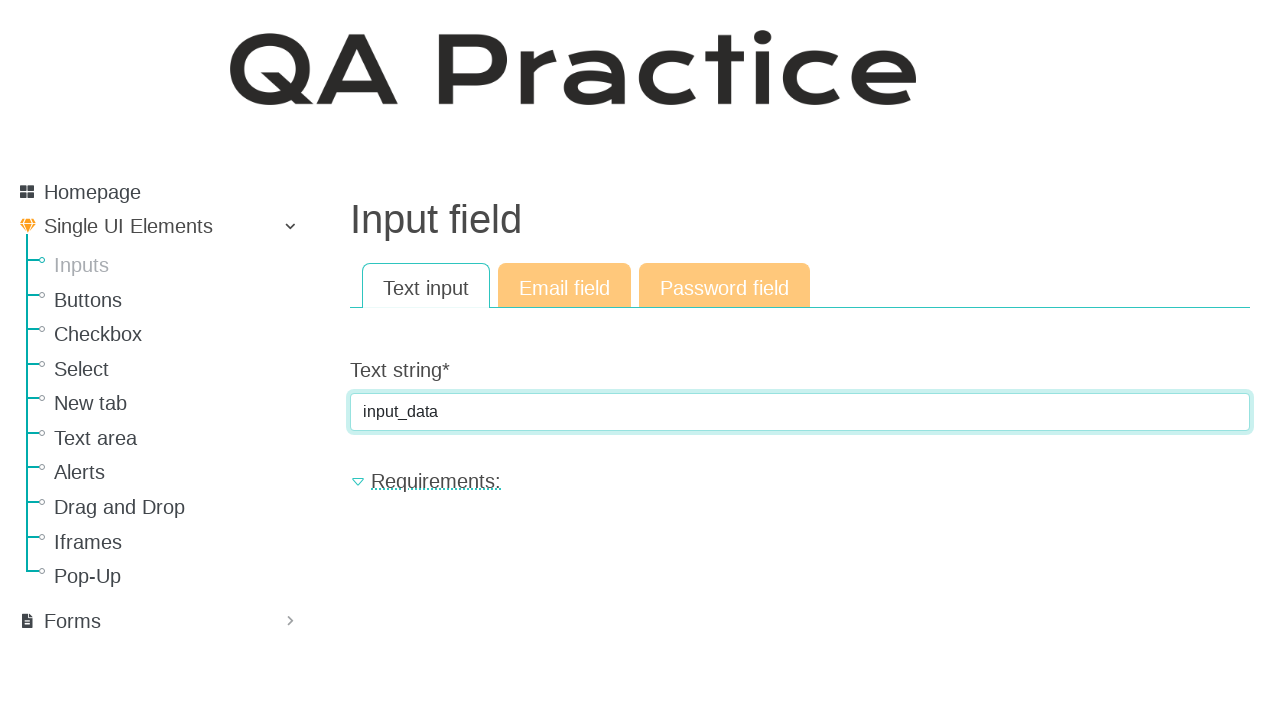